Tests dropdown selection functionality by interacting with both single-select and multi-select dropdowns on the automation practice site

Starting URL: http://automationbykrishna.com

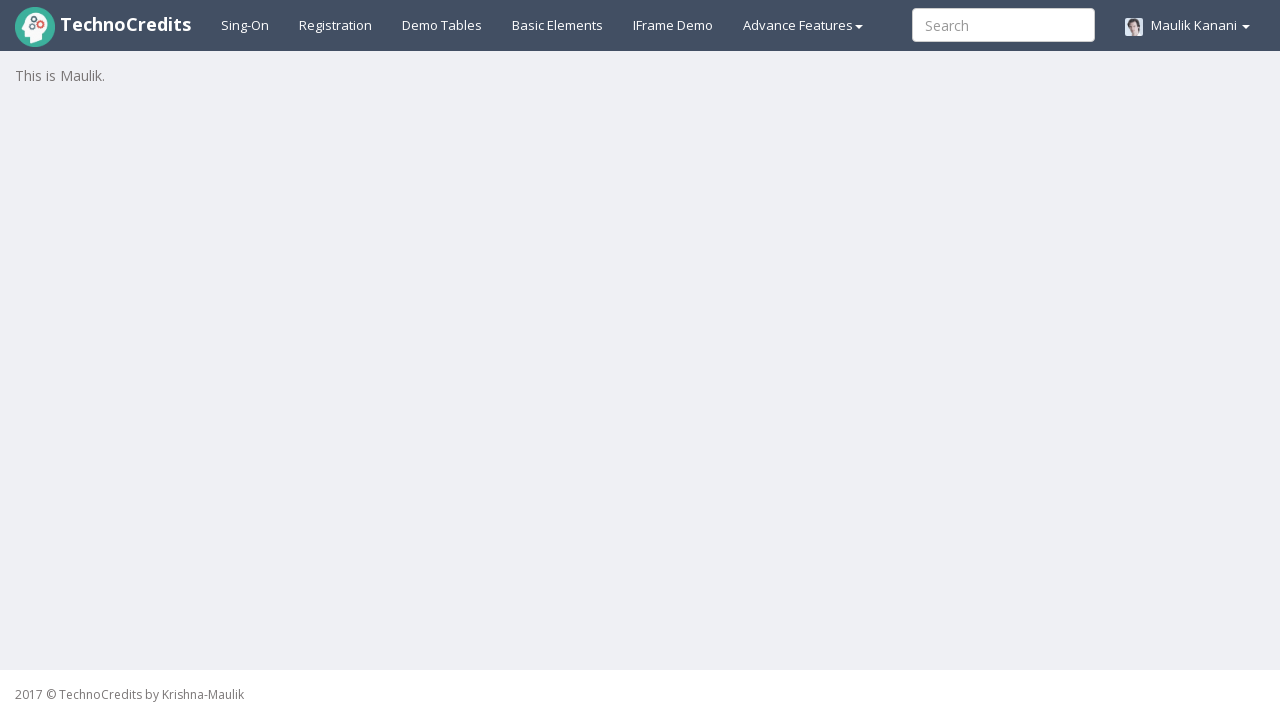

Clicked on Element Tab to navigate to basic elements section at (558, 25) on xpath=//a[@id='basicelements']
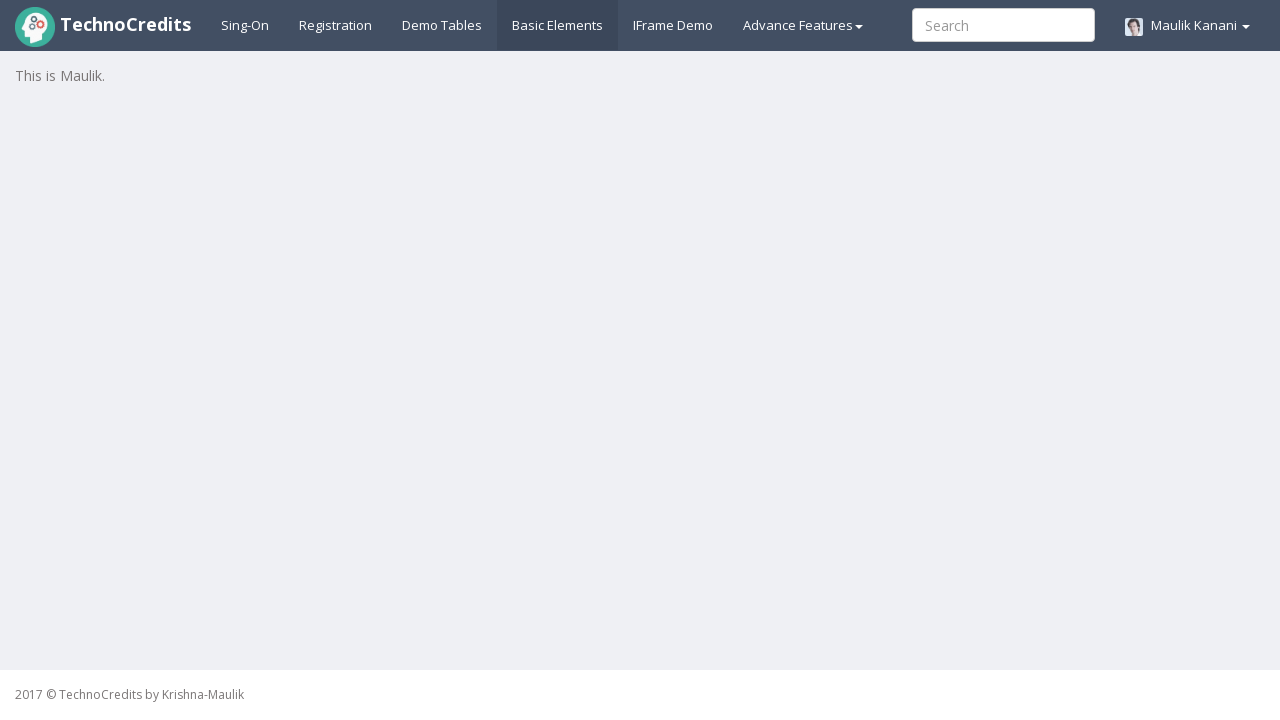

Waited for page to load (3 second timeout)
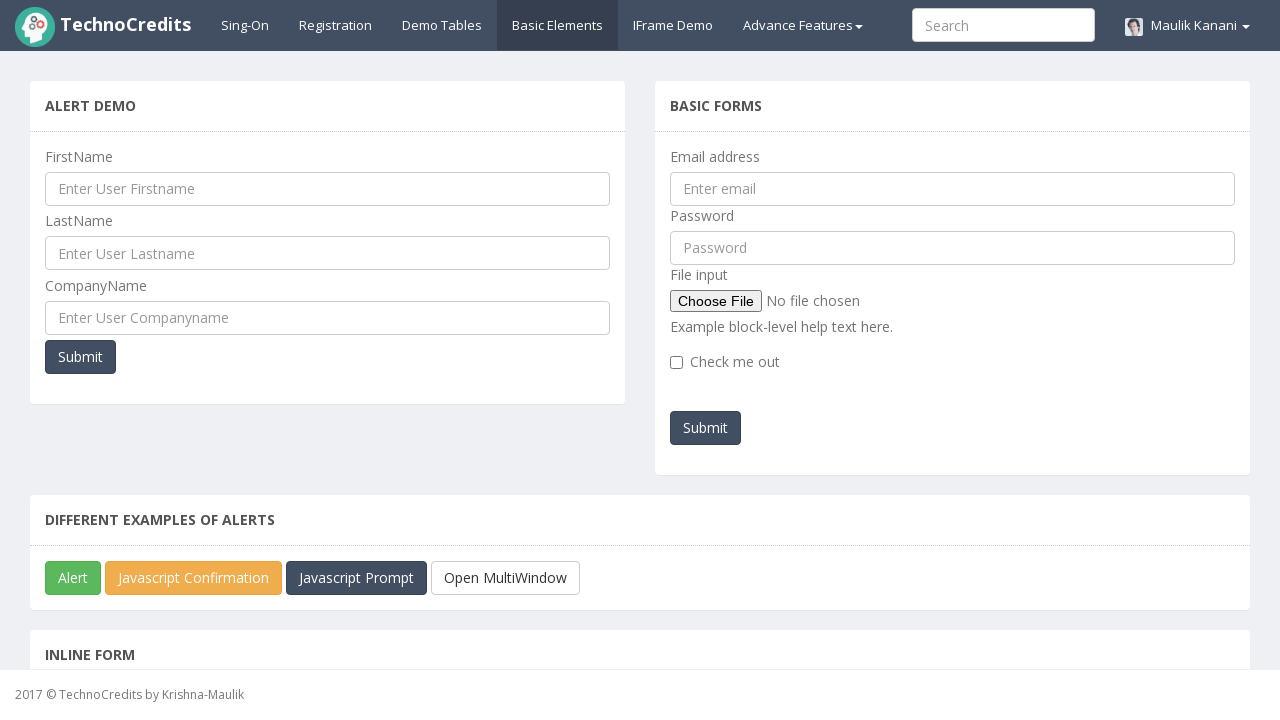

Scrolled first single-select dropdown into view
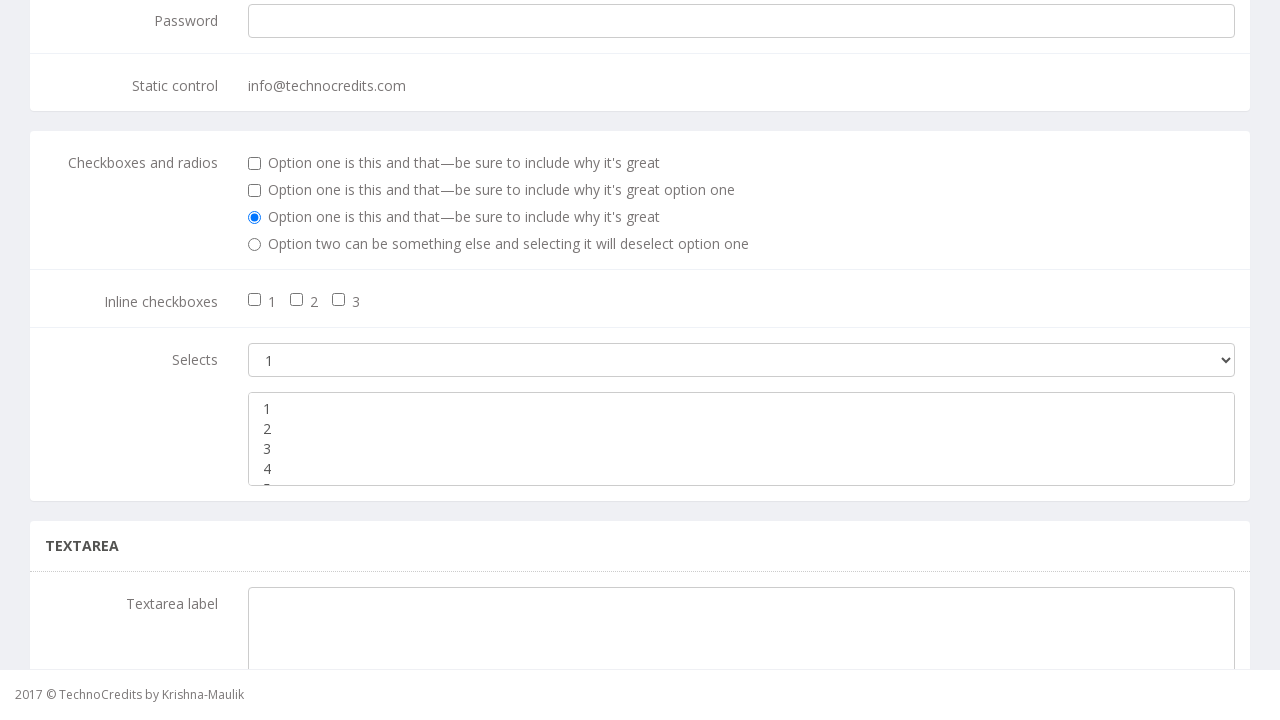

Selected value '3' from first single-select dropdown on //select[@class='form-control m-bot15']
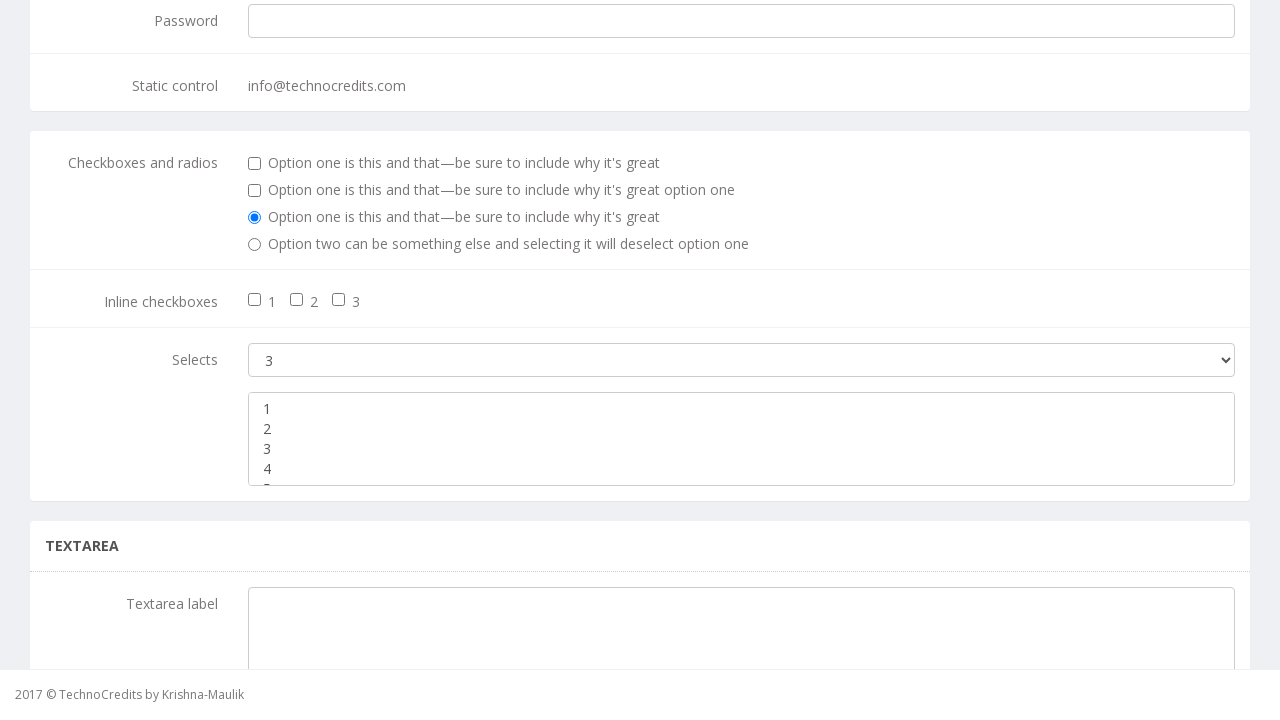

Scrolled multi-select dropdown into view
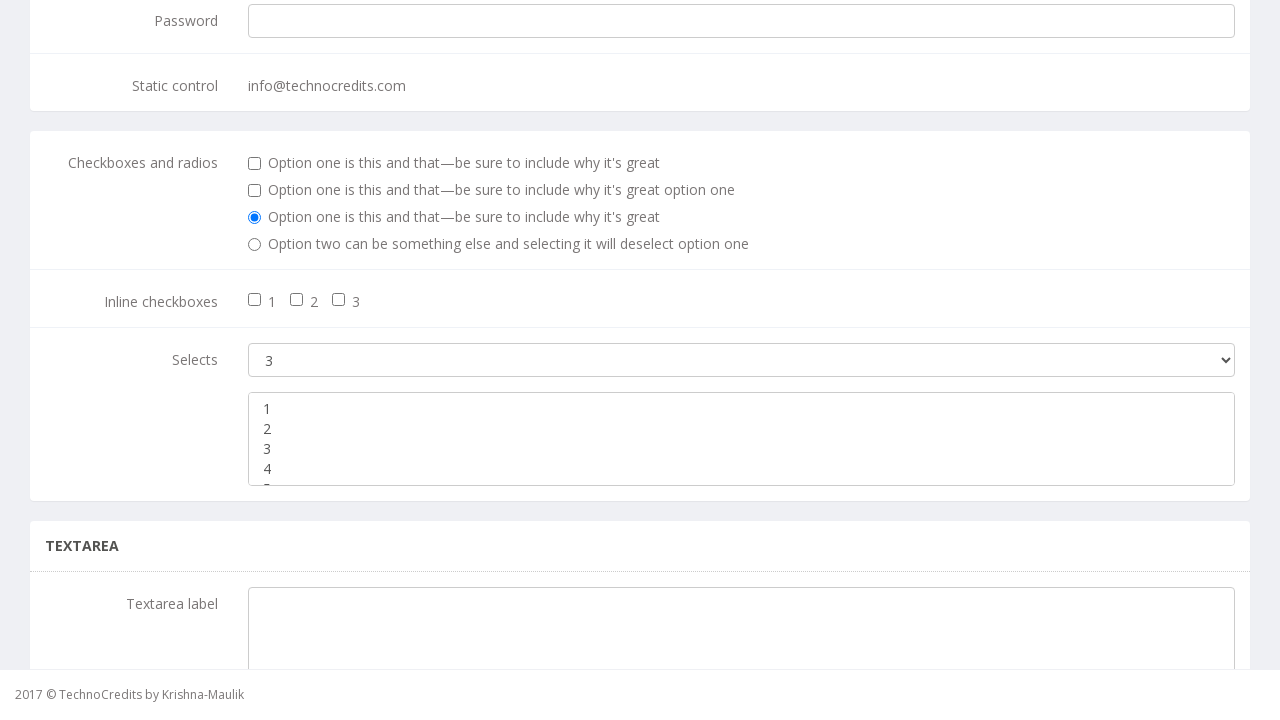

Selected multiple values ['1', '3', '5'] from multi-select dropdown on //select[@class='form-control']
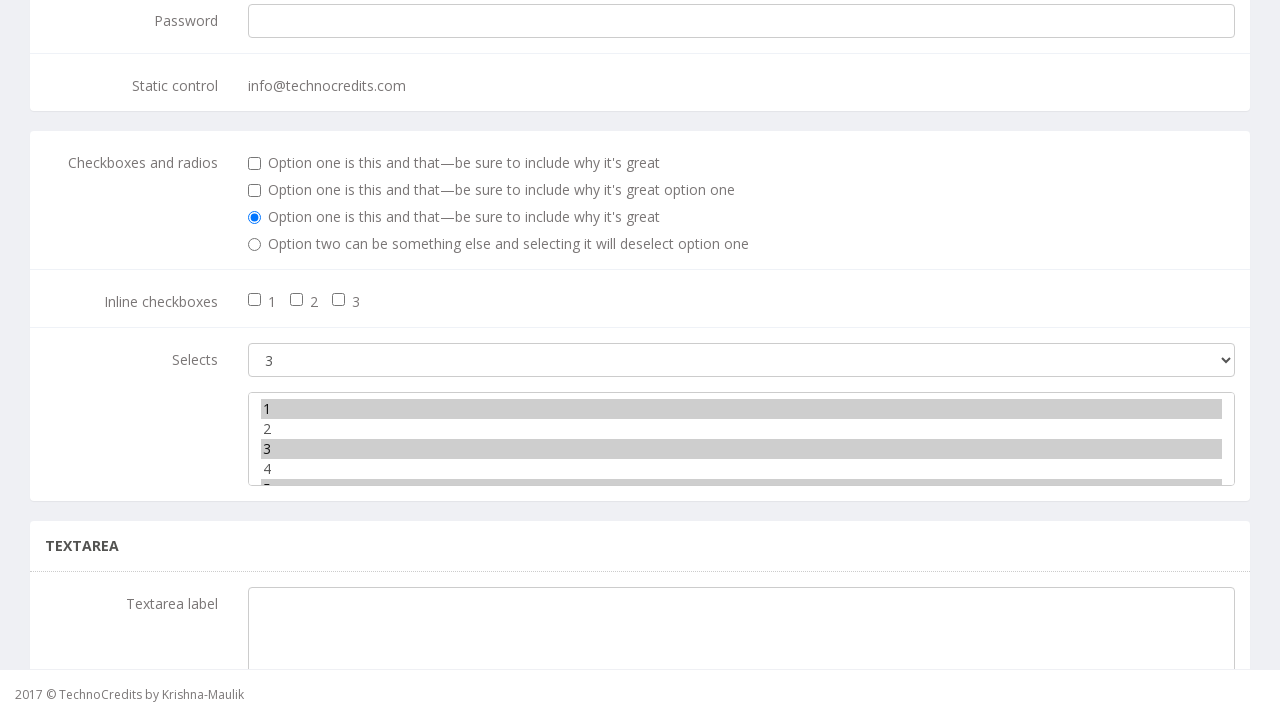

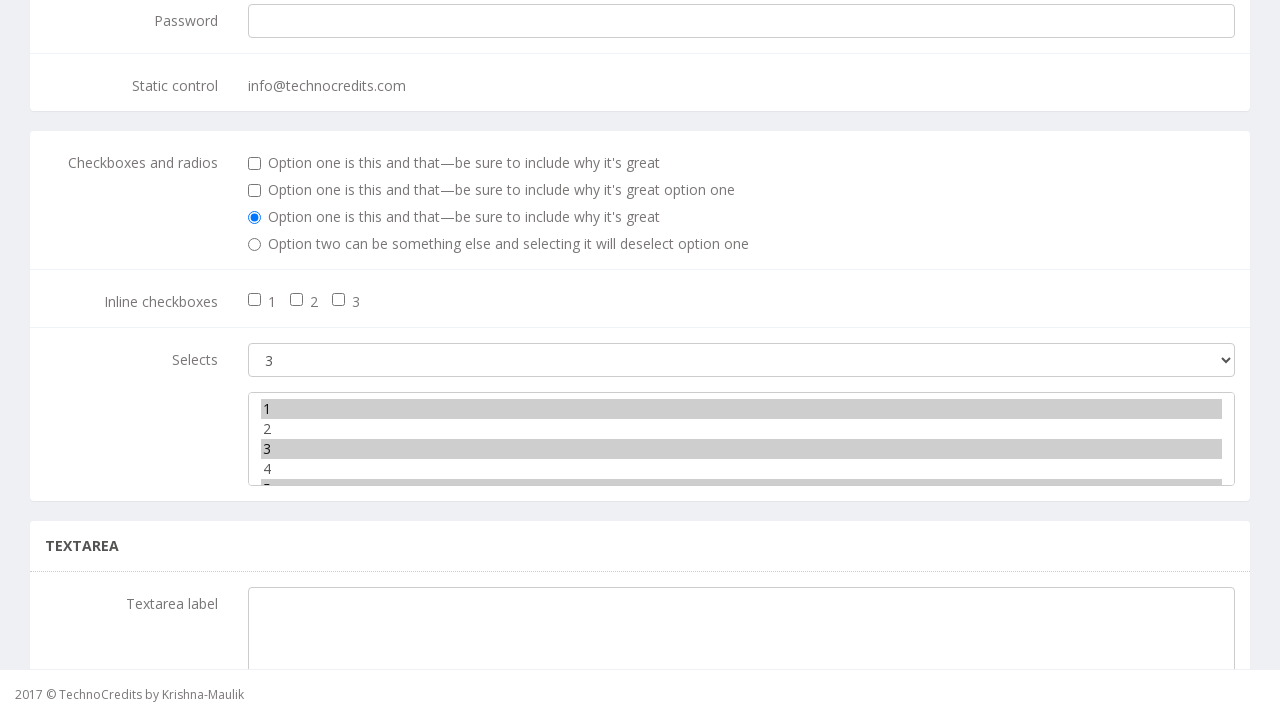